Tests the shopping cart functionality by opening a product (Samsung Galaxy S6) in a new tab, adding it to cart, closing the product tab, then navigating to the cart to verify the product was added successfully.

Starting URL: https://www.demoblaze.com/index.html

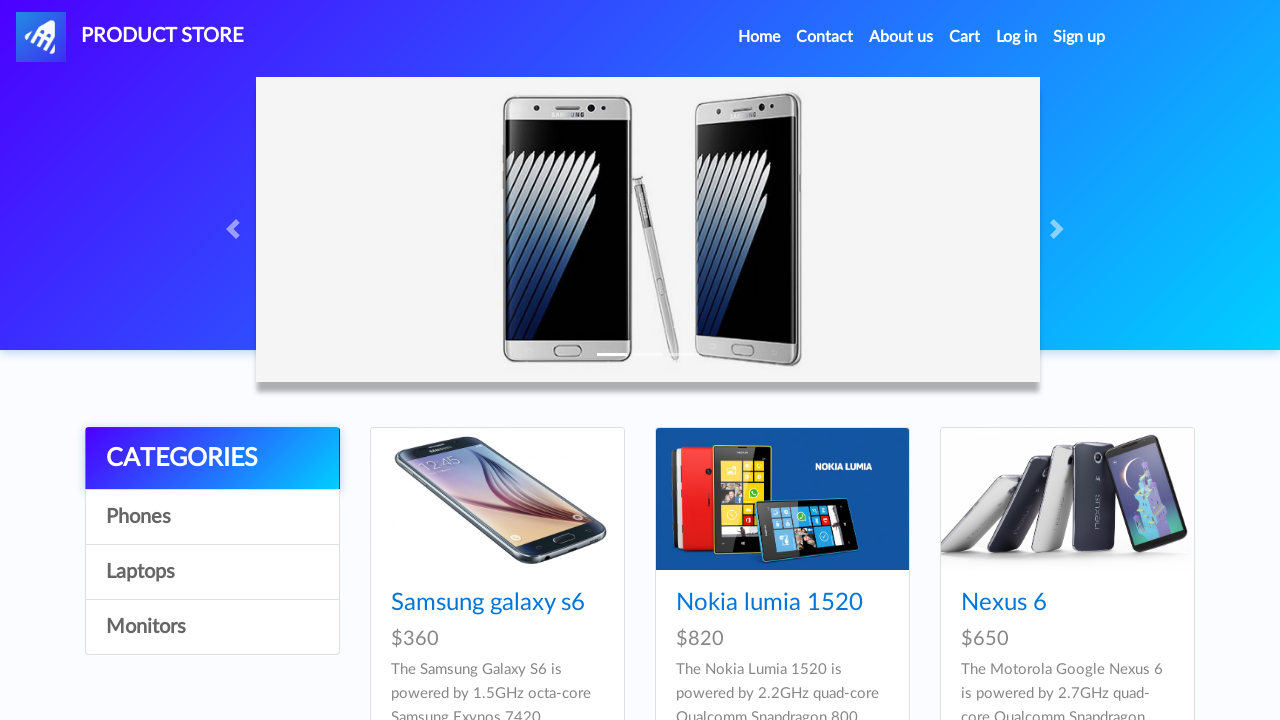

Product listing loaded
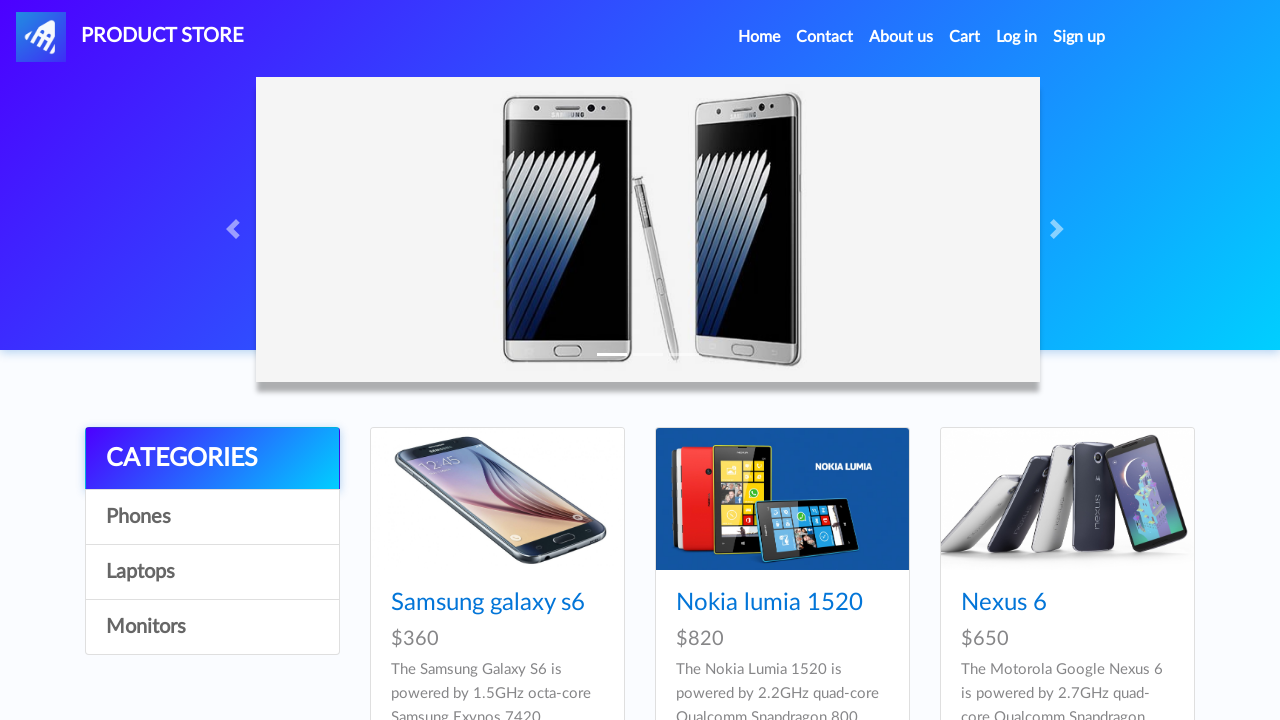

Located Samsung Galaxy S6 product link
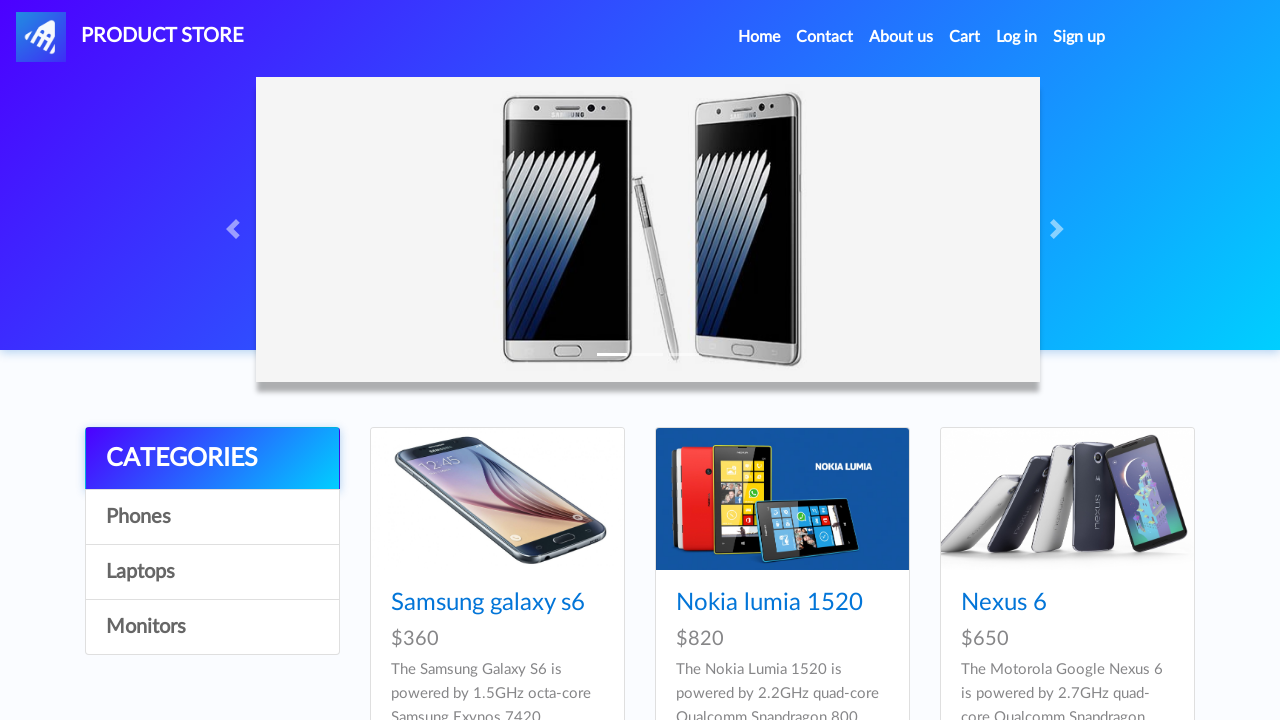

Opened product in new tab using Ctrl+Click at (497, 499) on xpath=//div[@id='tbodyid']/div[1]/div[1]/a
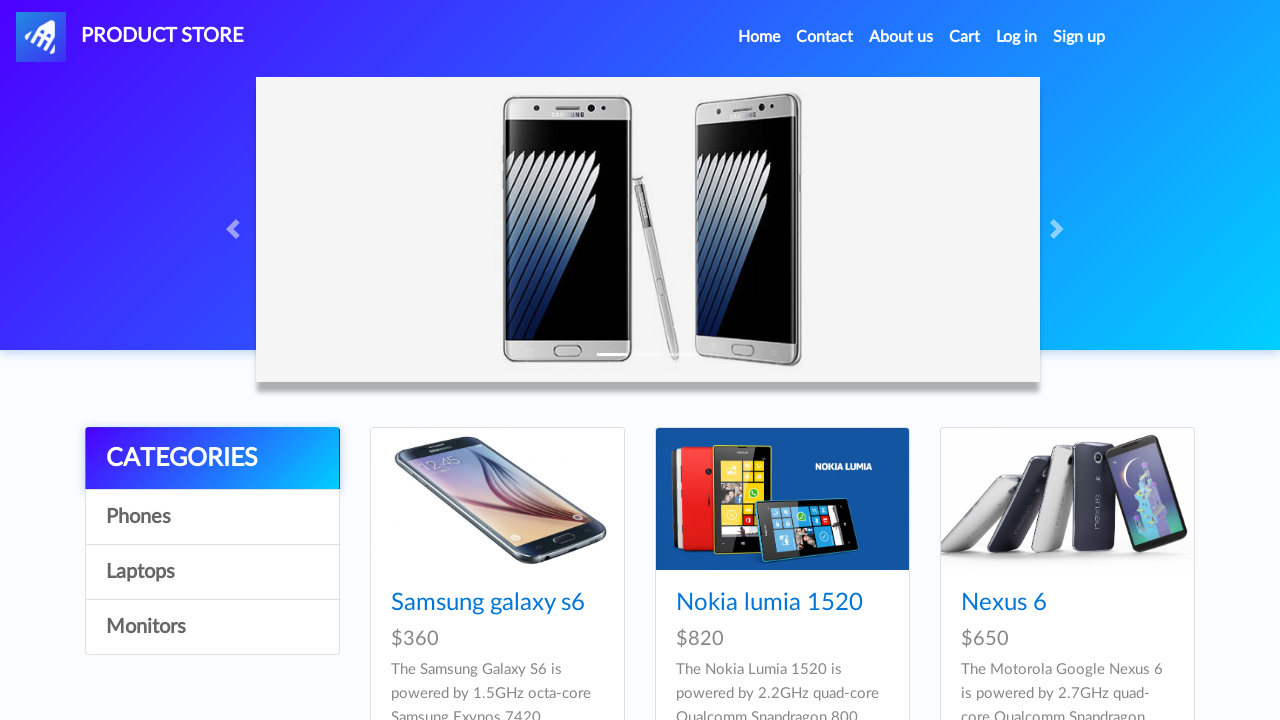

Switched to new product tab and waited for page load
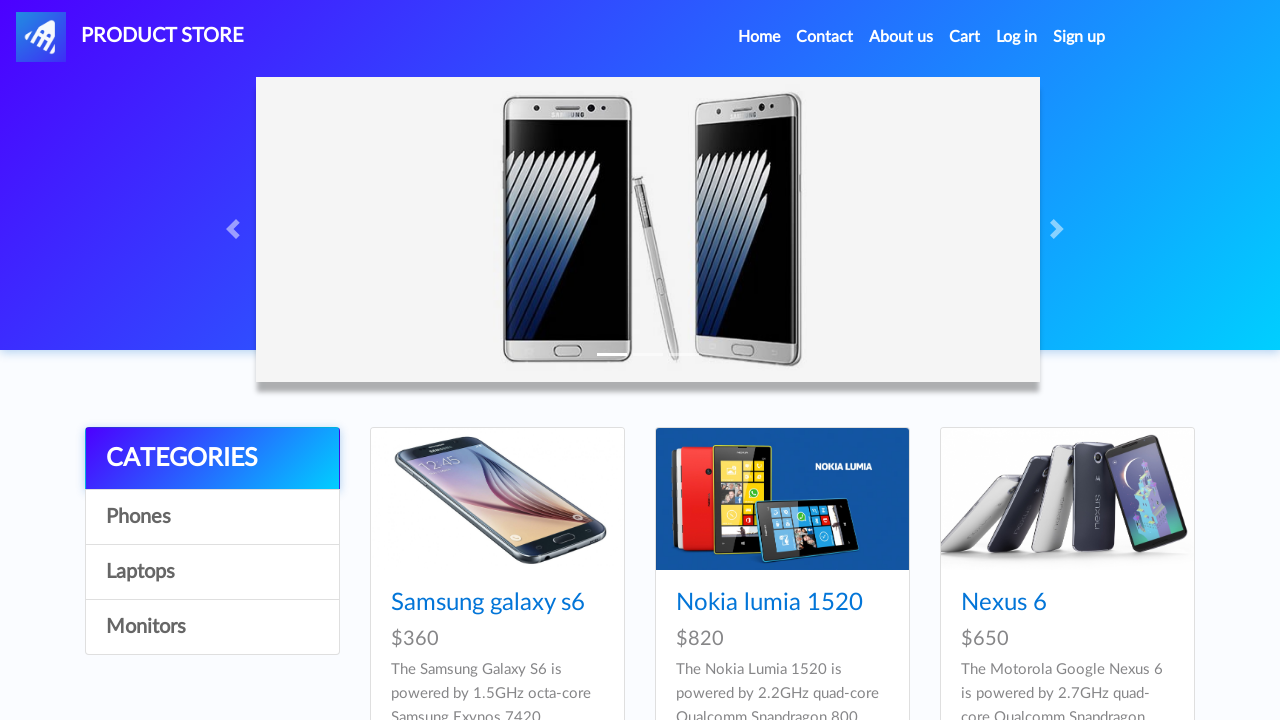

Located 'Add to cart' button on product page
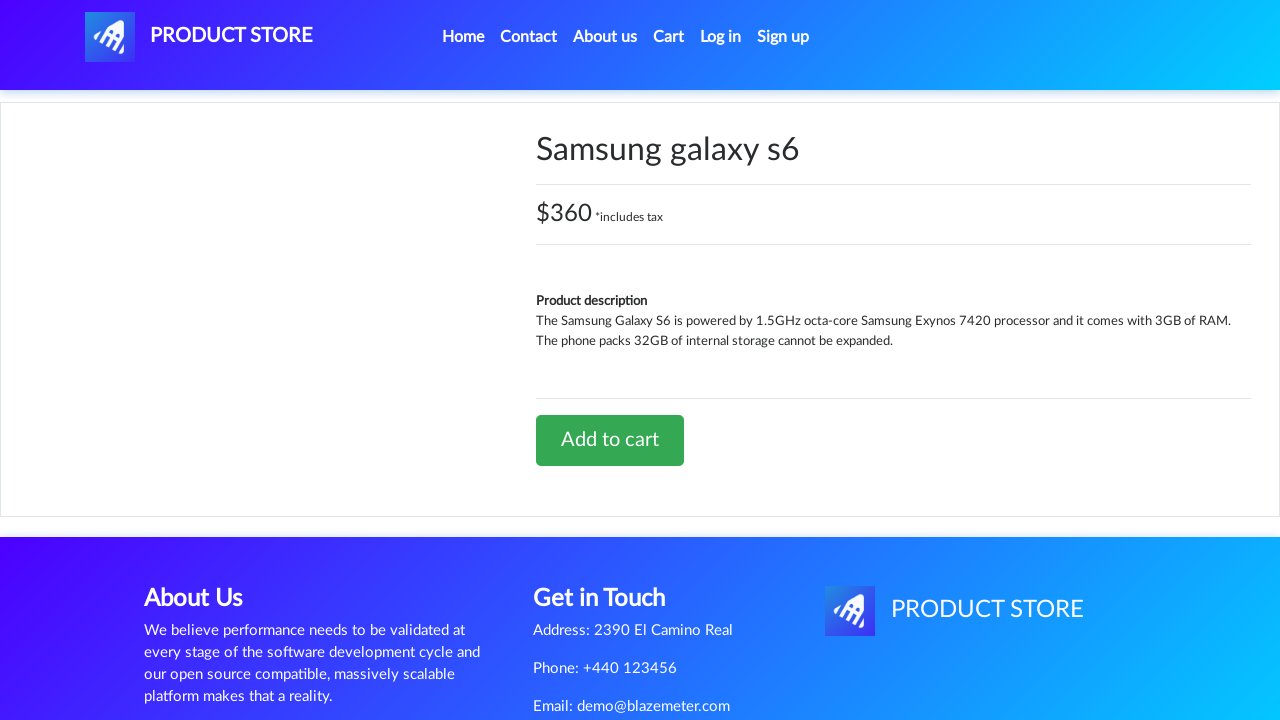

Clicked 'Add to cart' button at (610, 440) on xpath=//div[@id='tbodyid']/div[2]/div[1]/a
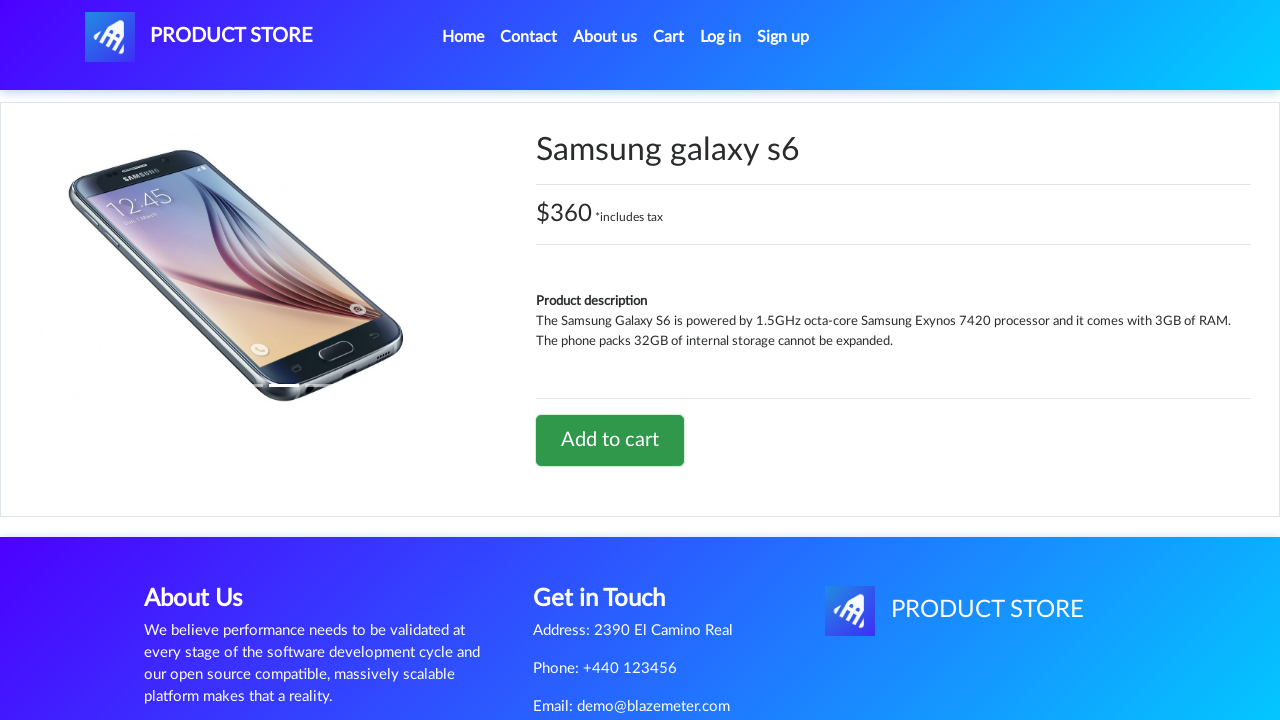

Set up dialog handler to accept confirmation
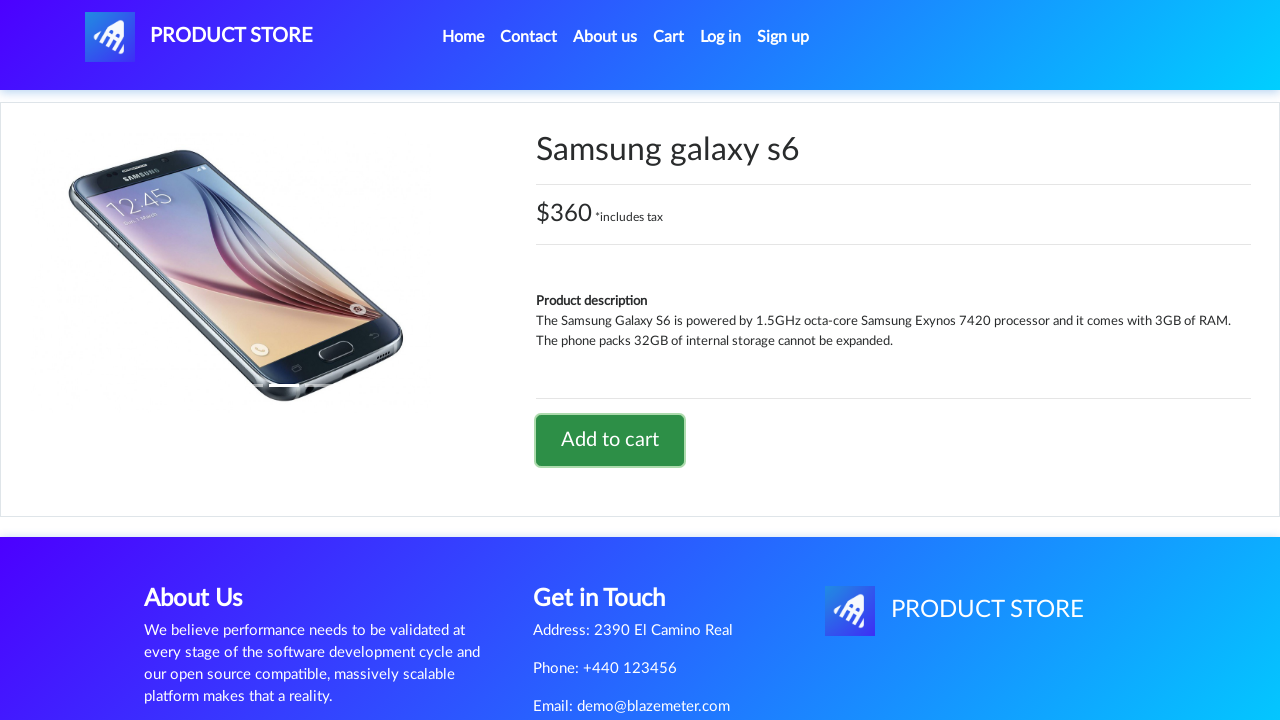

Waited for add to cart confirmation dialog
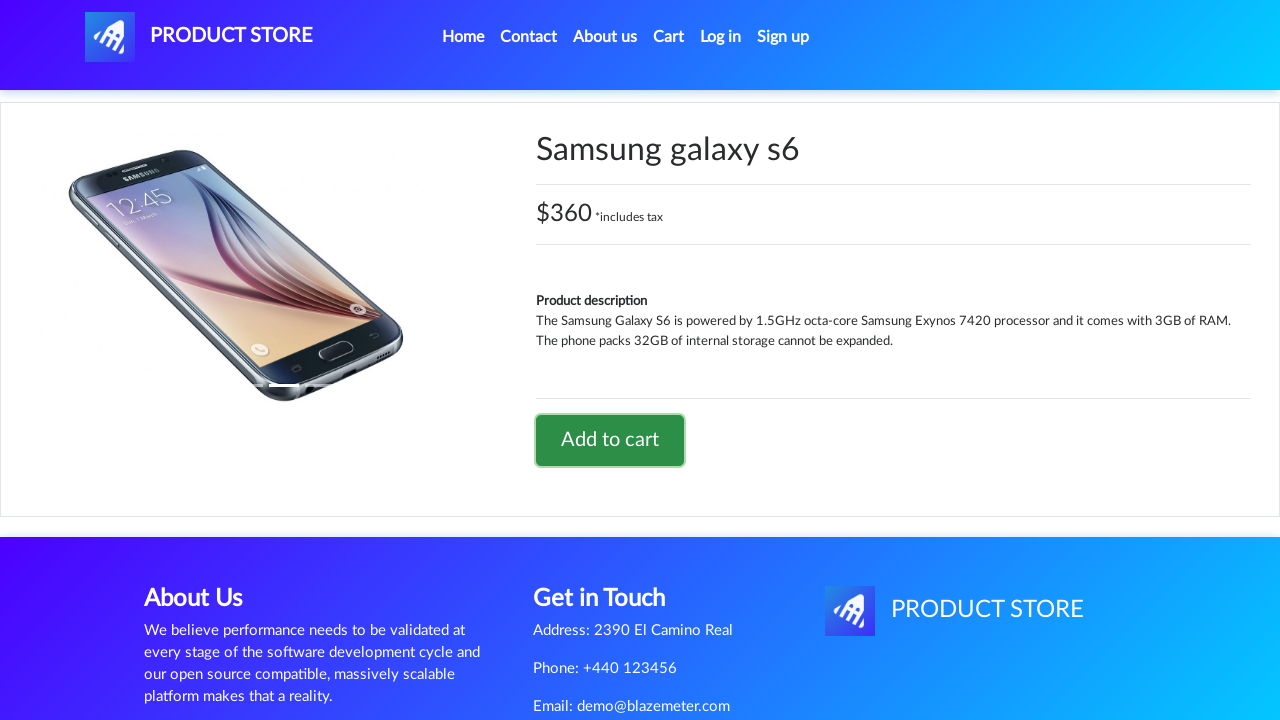

Closed product tab
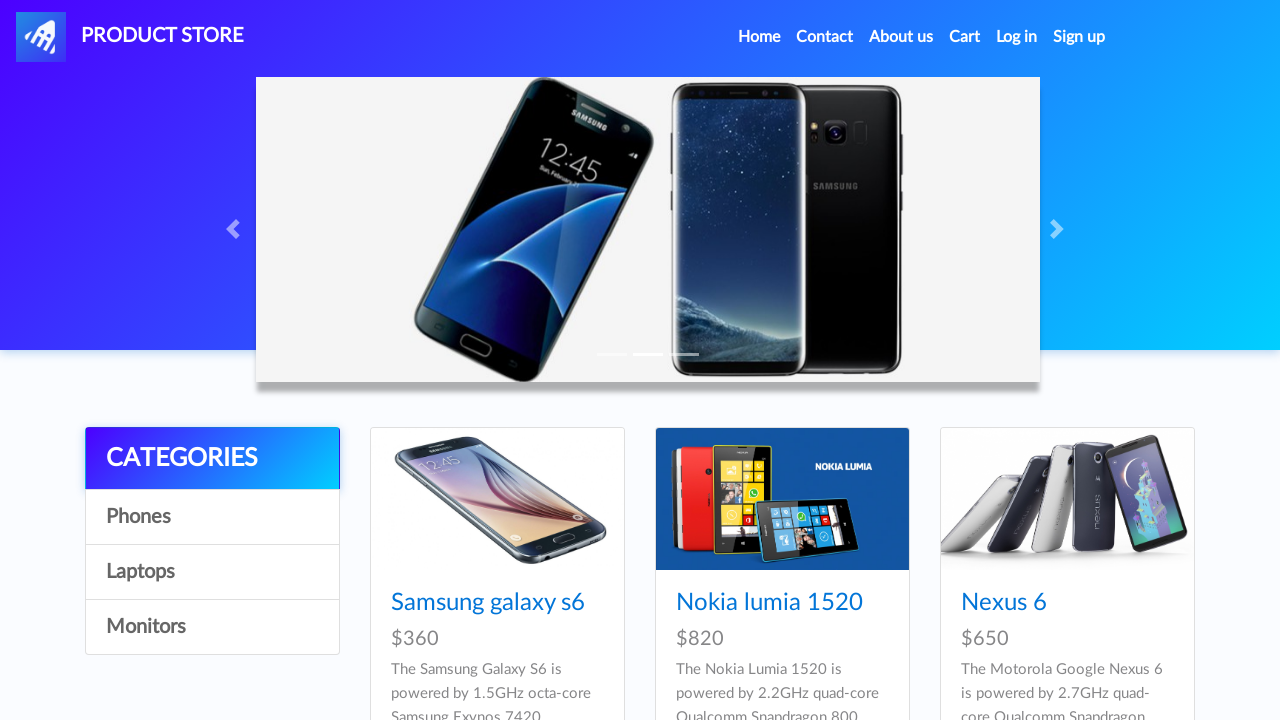

Clicked cart button on original tab at (965, 37) on #cartur
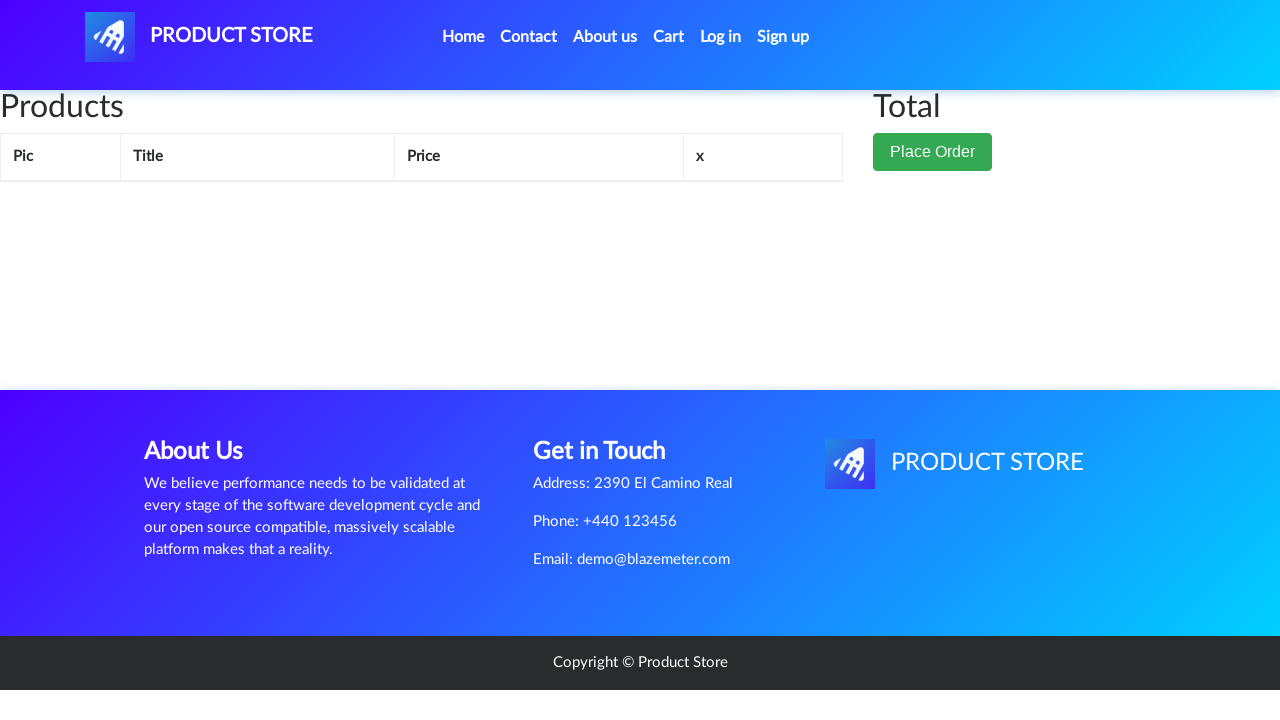

Verified Samsung Galaxy S6 product is in the cart
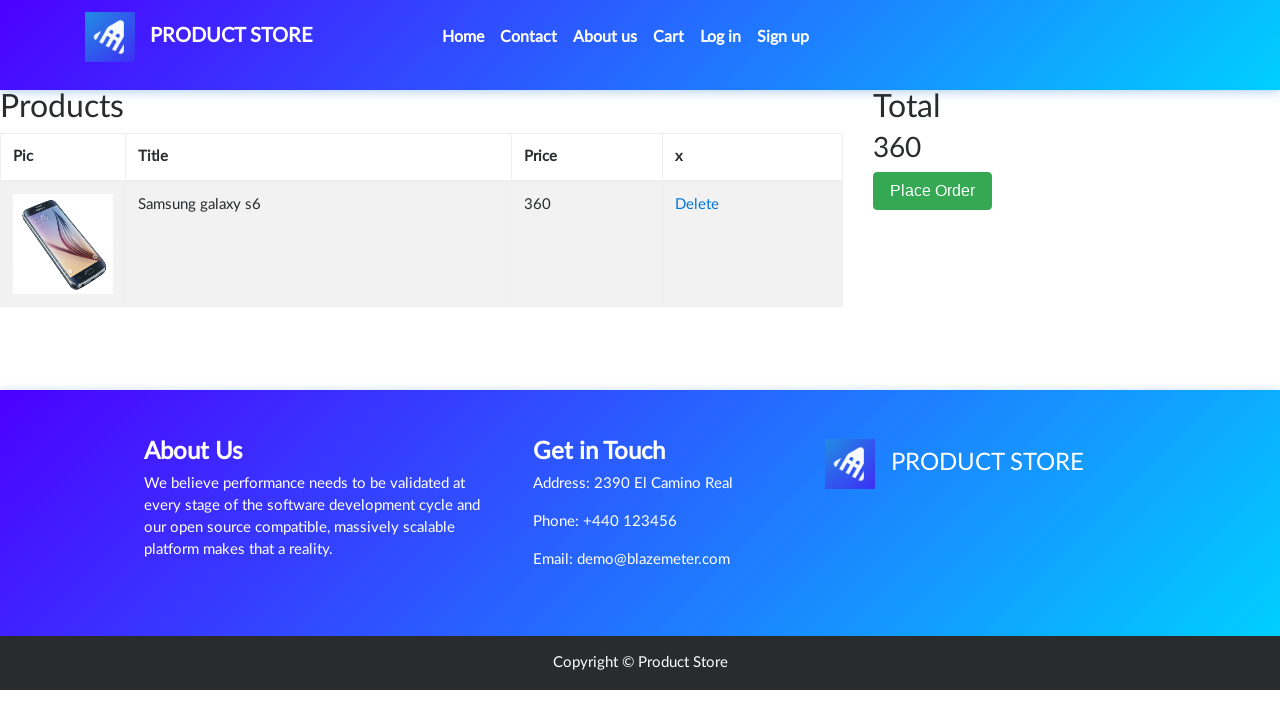

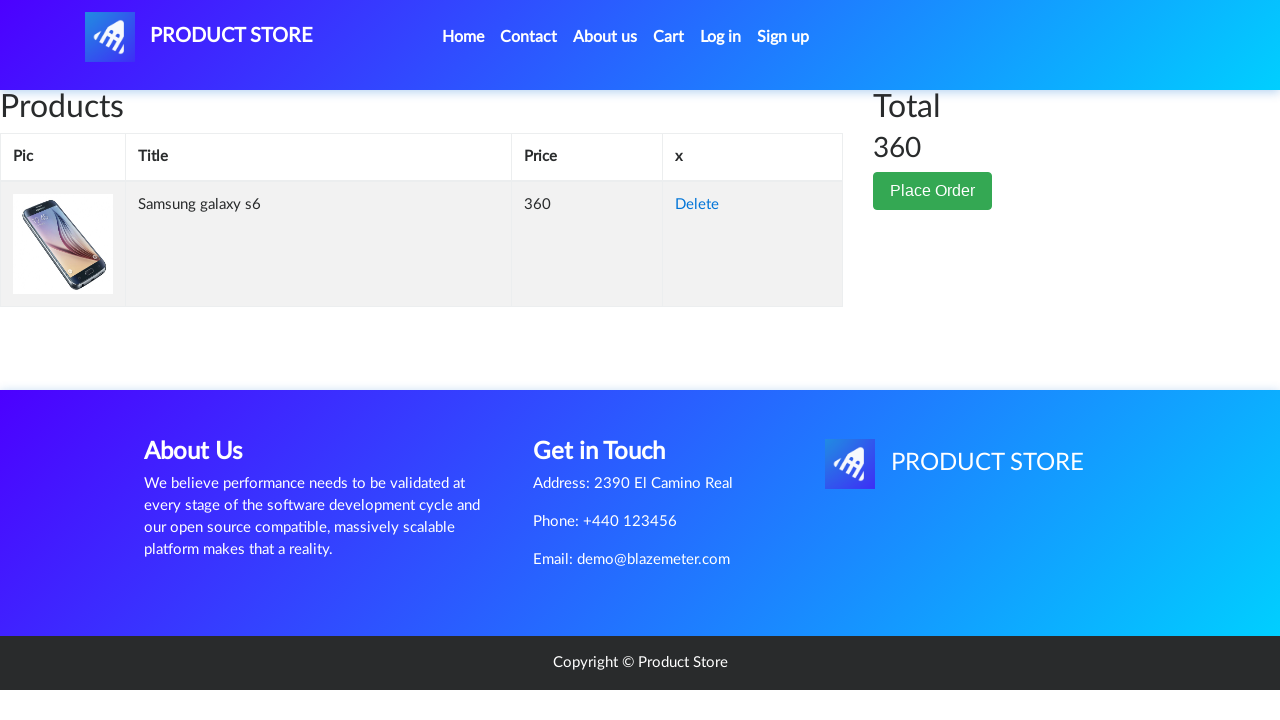